Tests drag and drop functionality on the jQuery UI demo page by dragging an element from the draggable div and dropping it onto the droppable div within an iframe.

Starting URL: https://jqueryui.com/droppable/

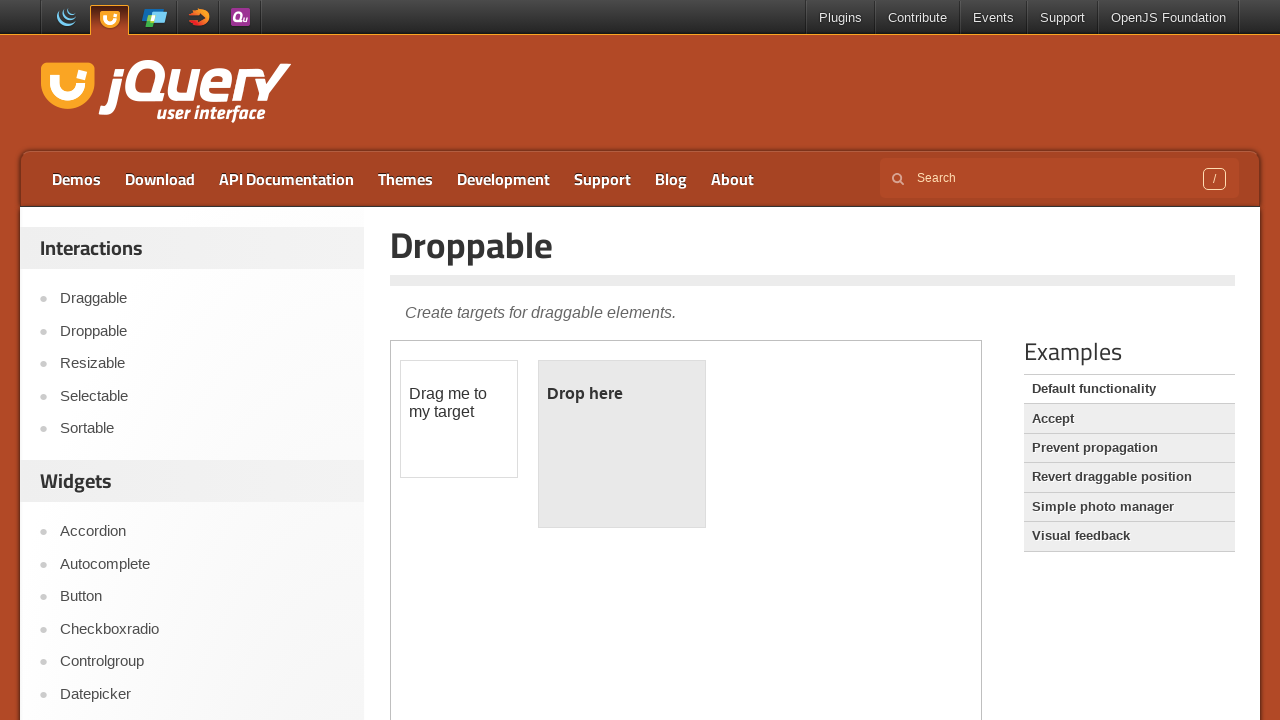

Located the demo iframe containing drag/drop elements
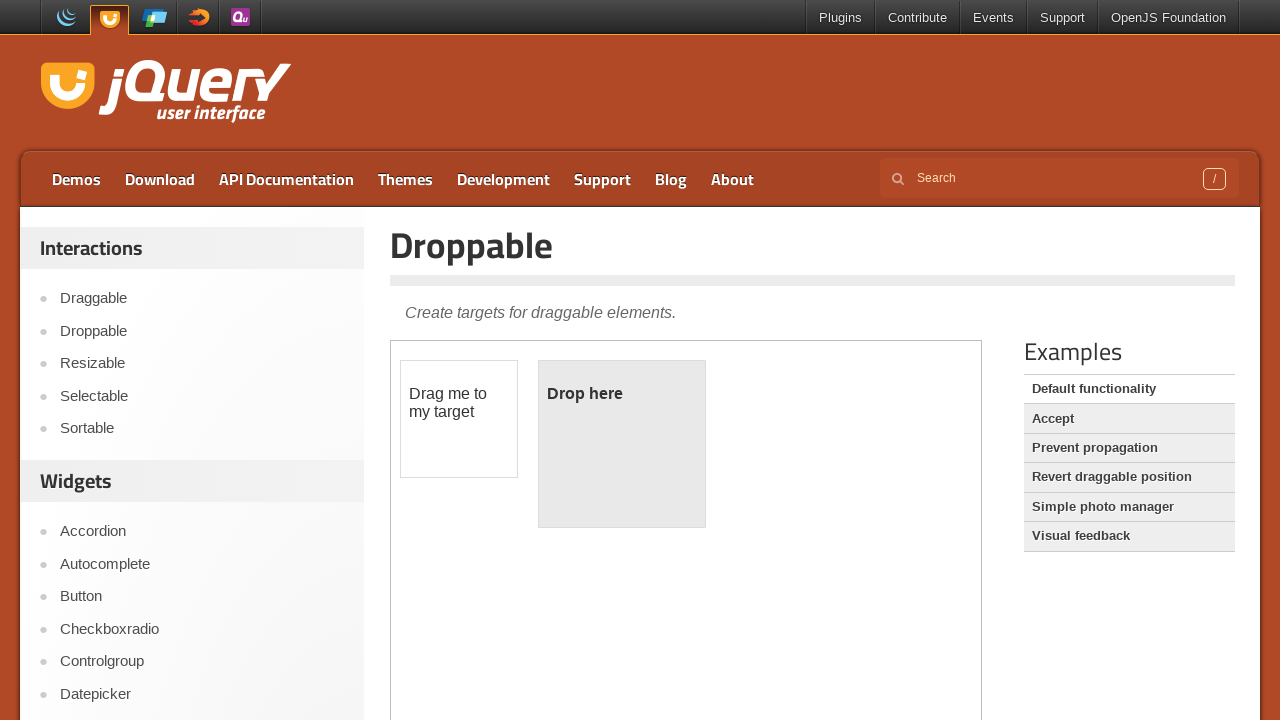

Located the draggable element
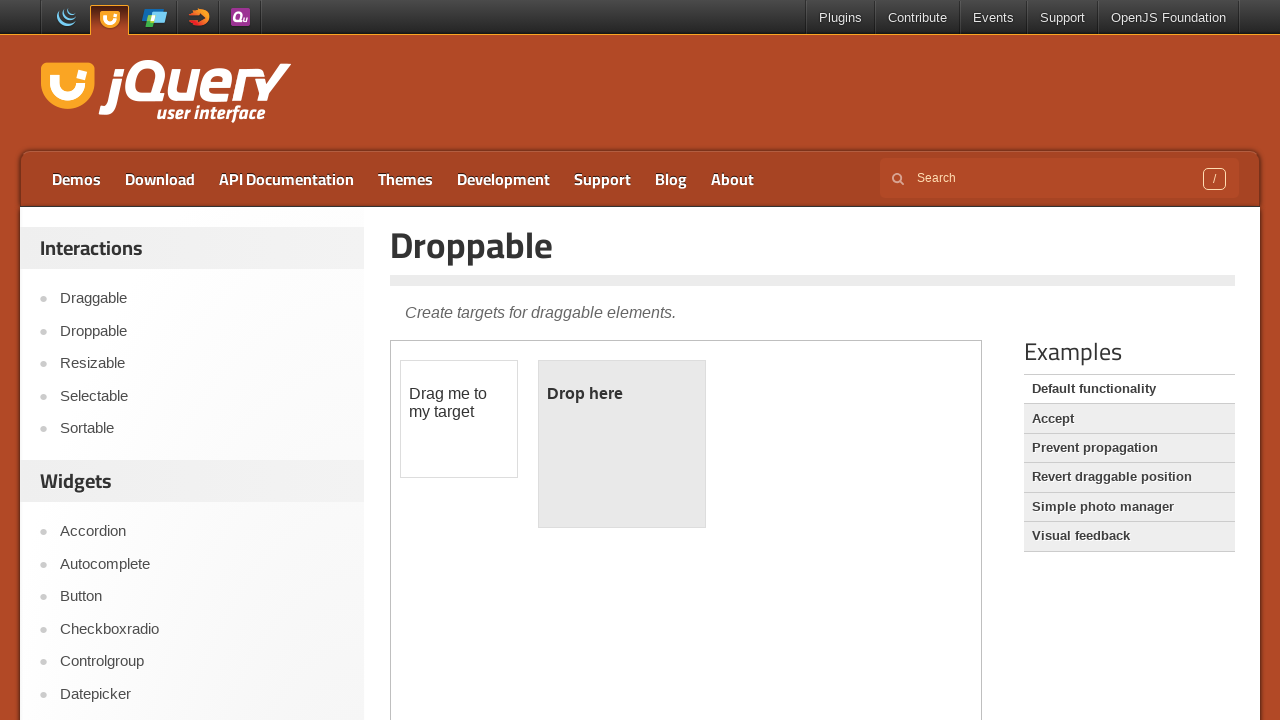

Located the droppable element
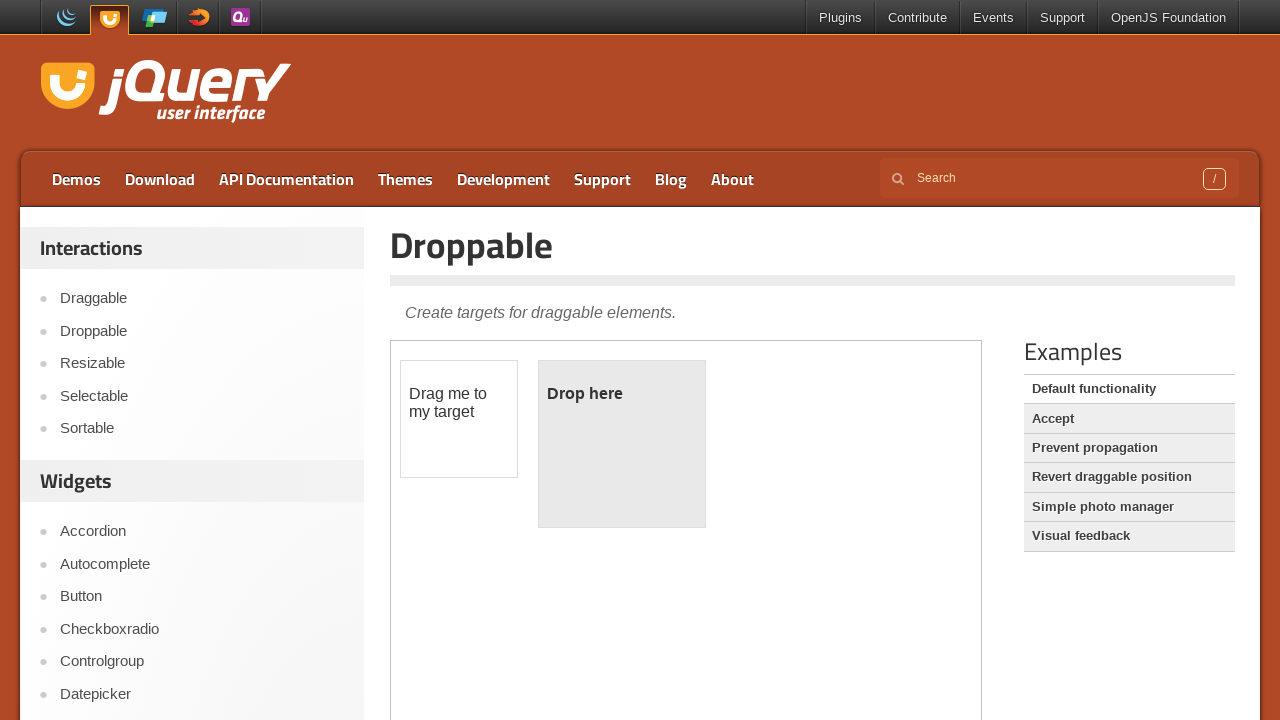

Dragged element from draggable div and dropped it onto droppable div at (622, 444)
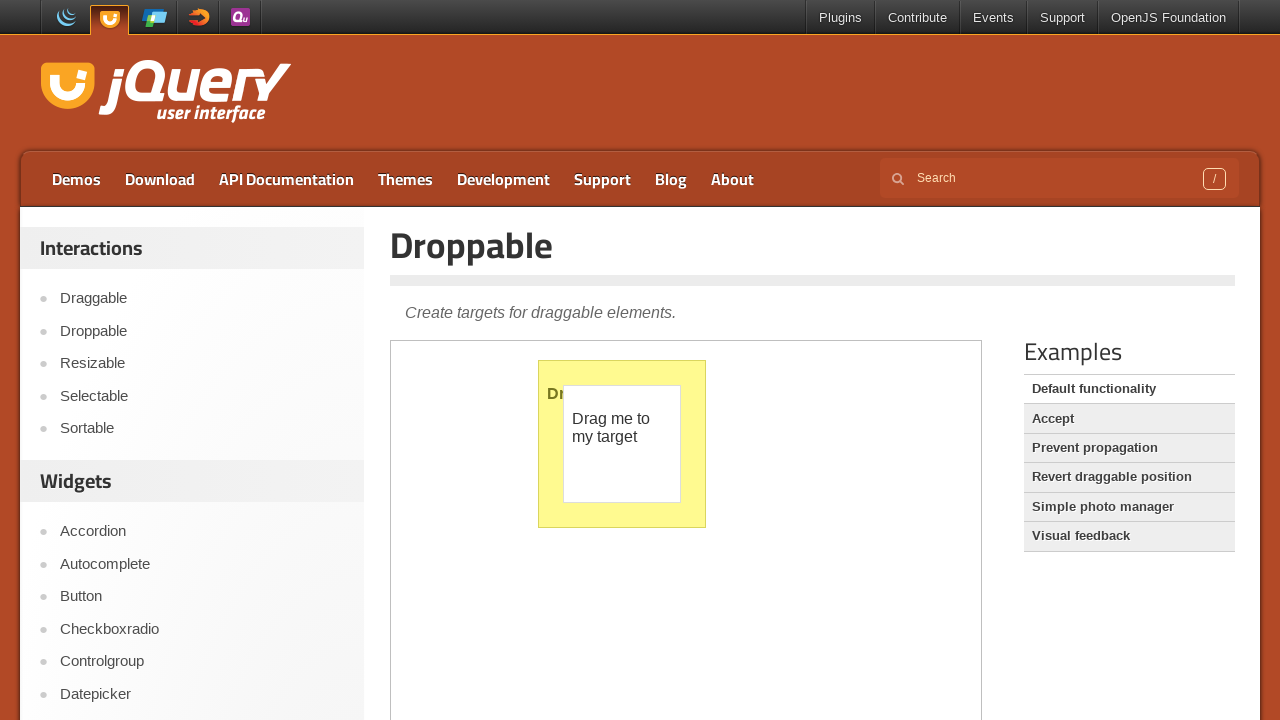

Verified drop was successful - droppable element now shows 'Dropped!' text
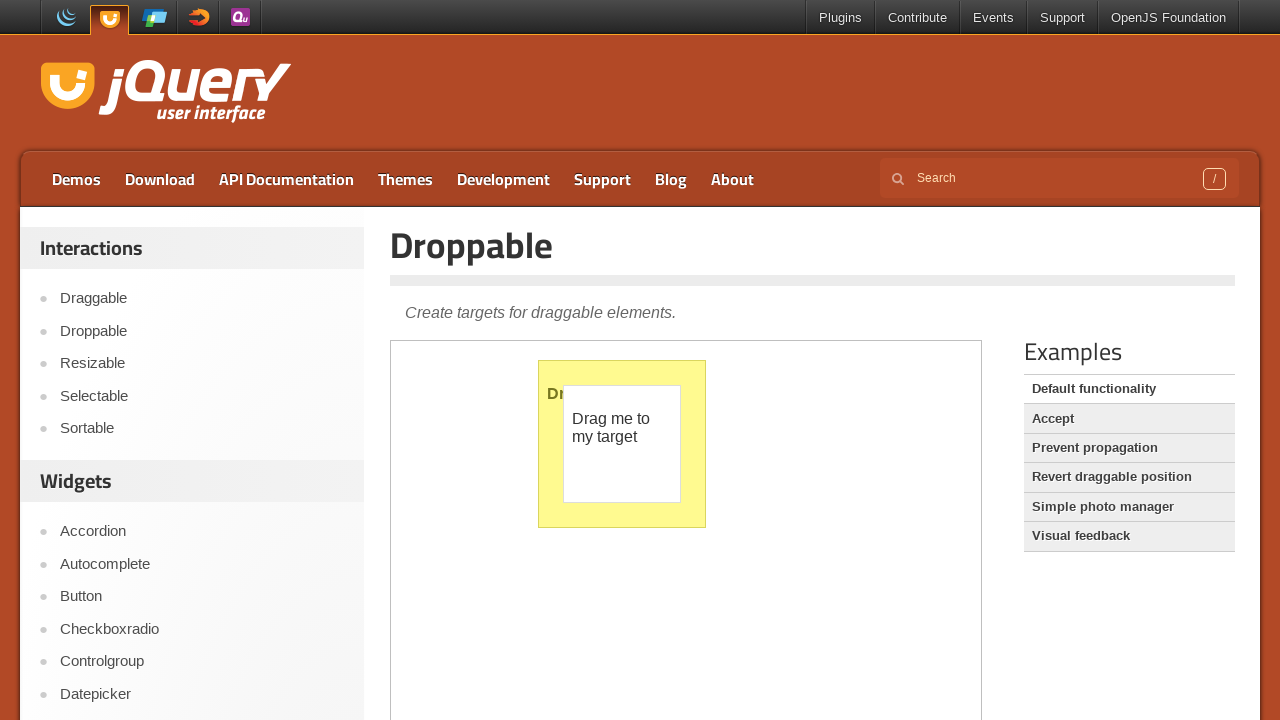

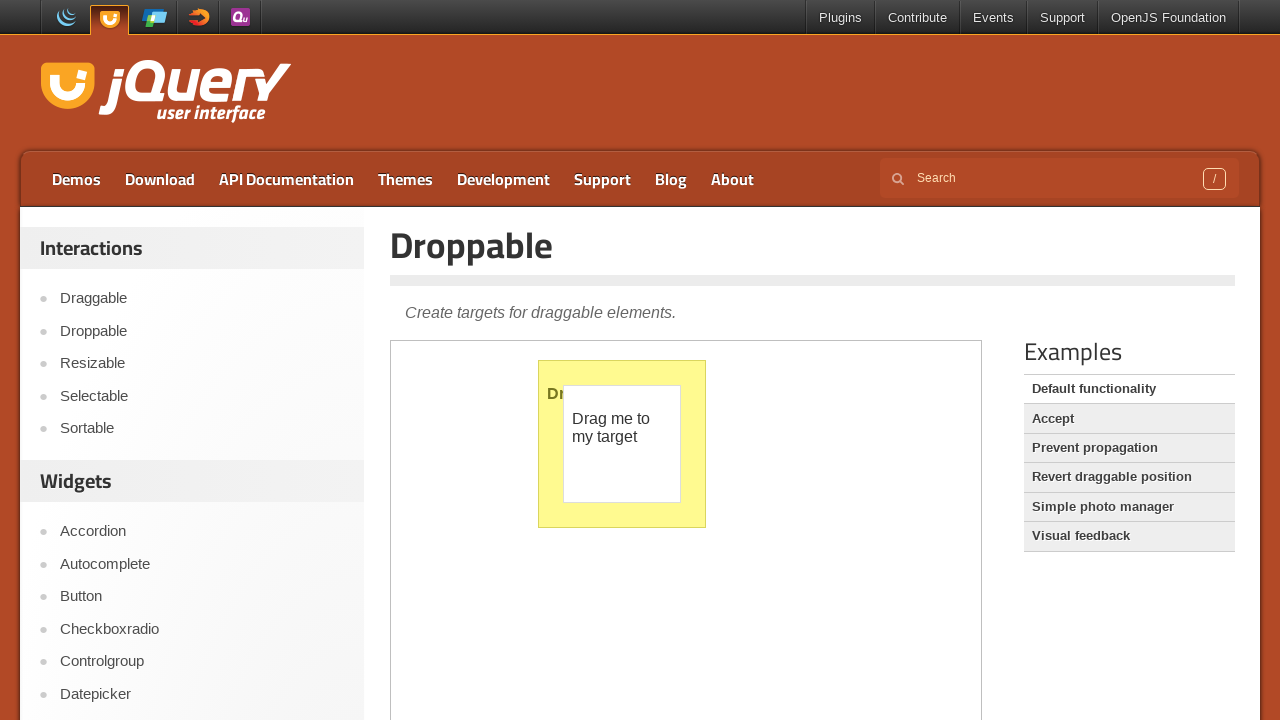